Tests a registration form by filling out all fields (name, email, password, gender, skills, country, addresses, pincode, religion, relocation checkbox) and then refreshing the page to revert the details.

Starting URL: https://grotechminds.com/registration/

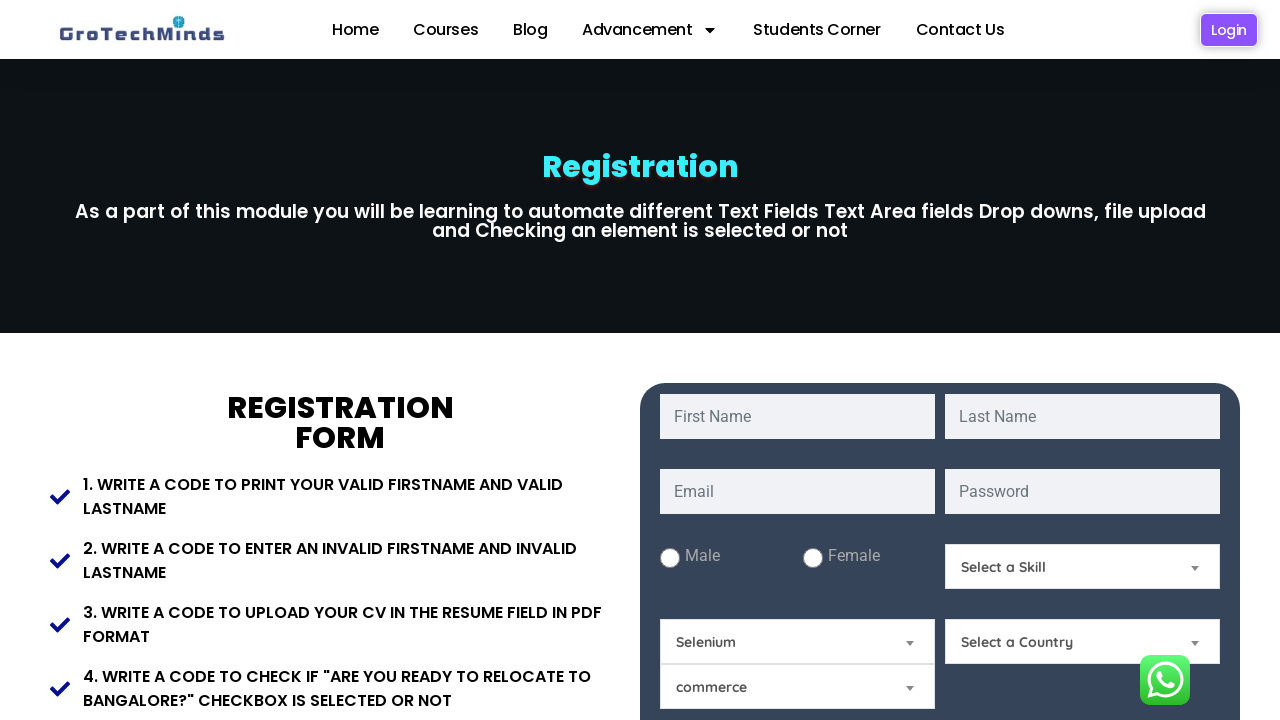

Filled first name field with 'Priya' on #fname
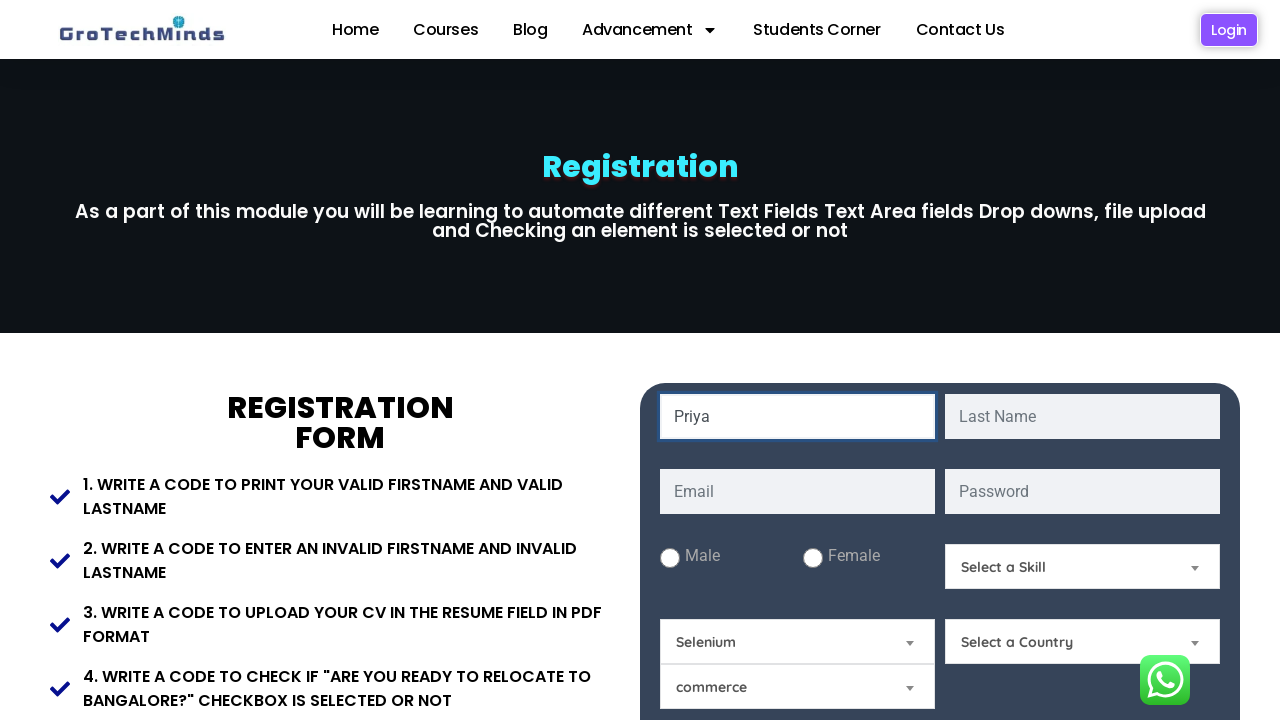

Filled last name field with 'Sharma' on #lname
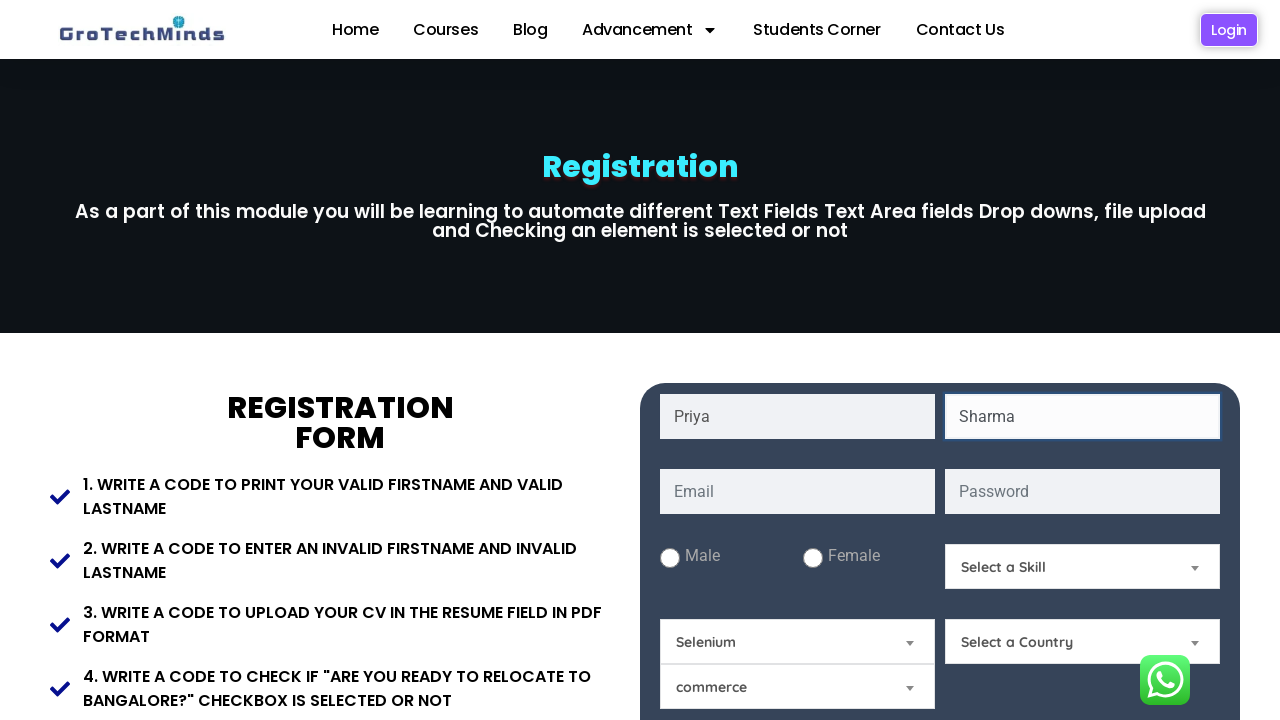

Filled email field with 'priya.sharma87@gmail.com' on #email
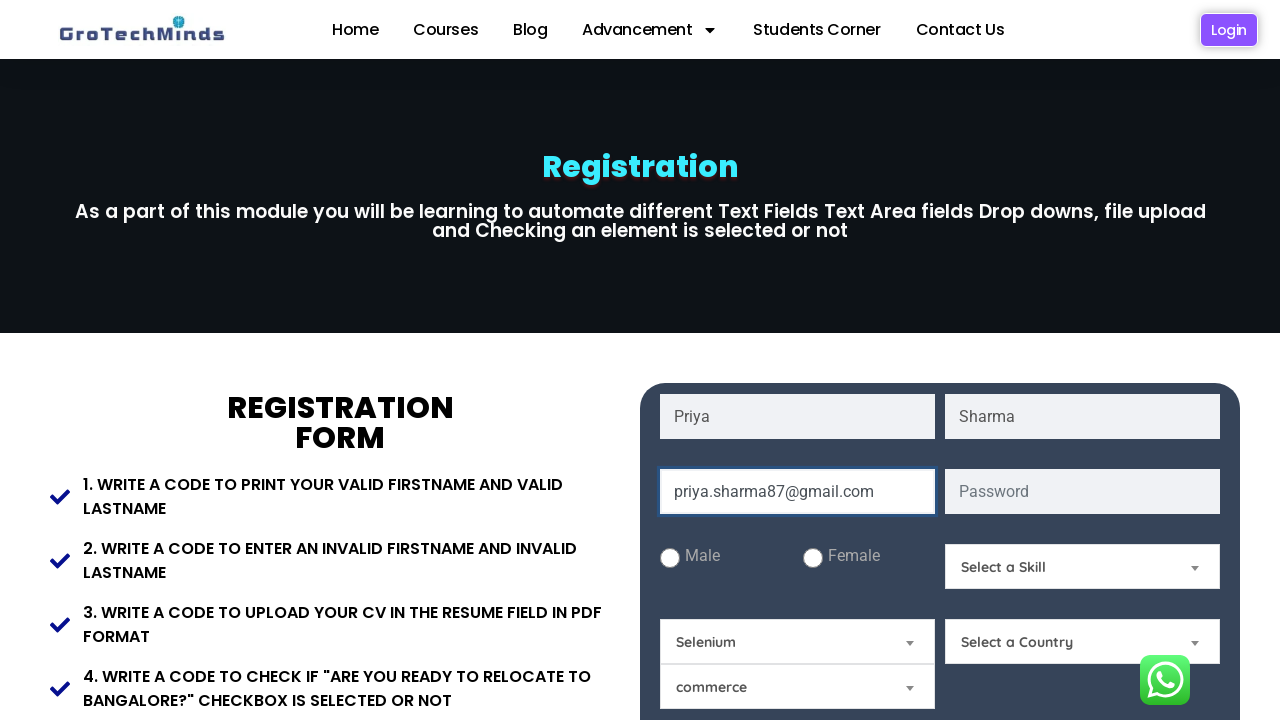

Filled password field with 'SecurePass456' on #password
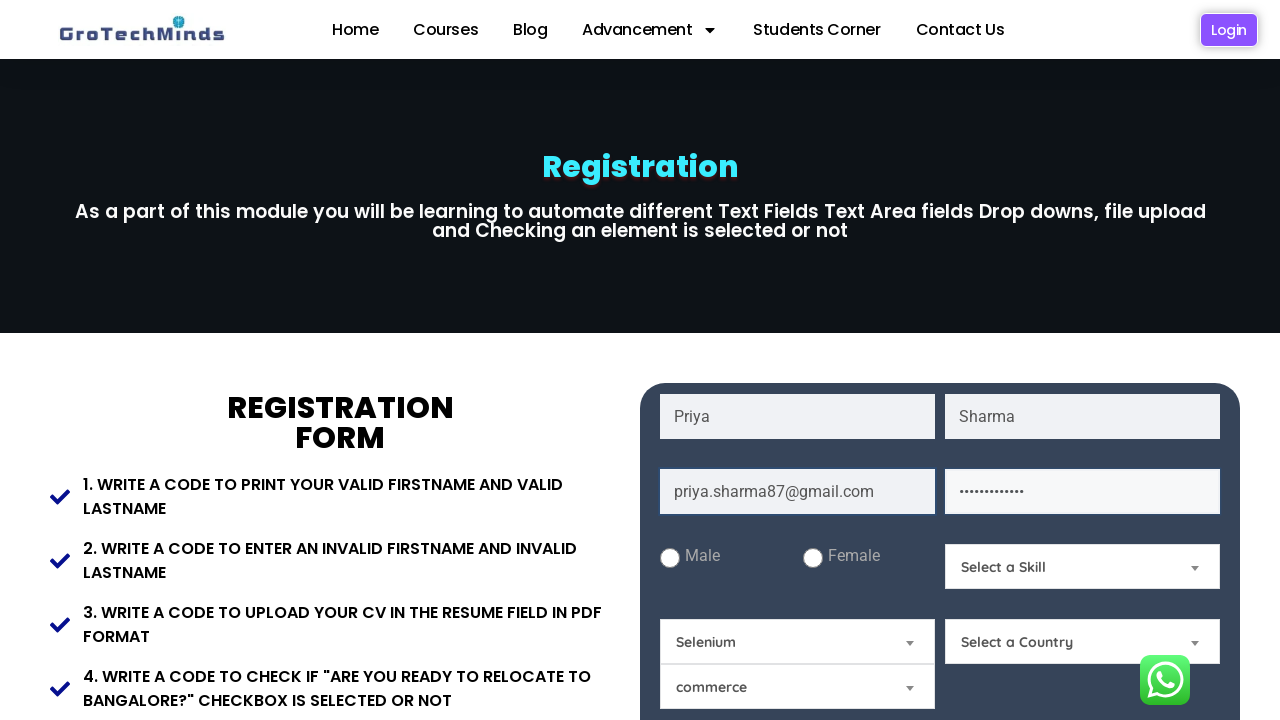

Selected Female gender radio button at (812, 558) on #Female
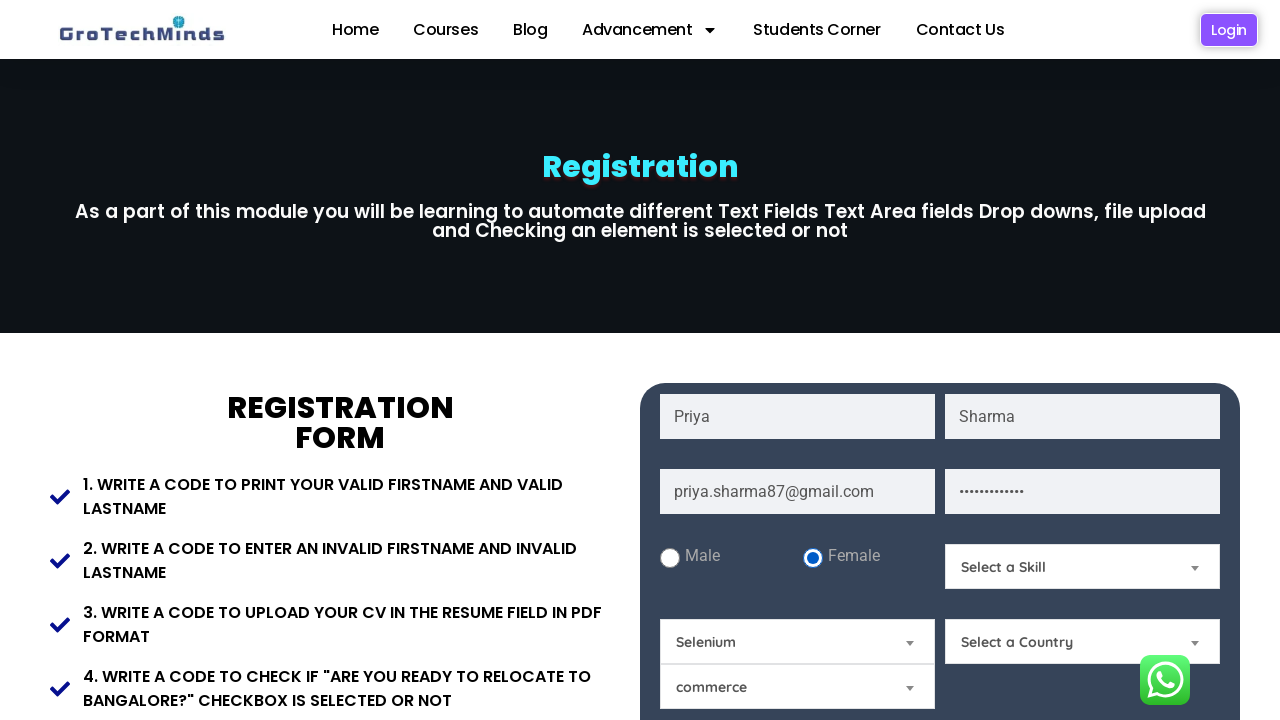

Selected skills from dropdown at index 1 on #Skills
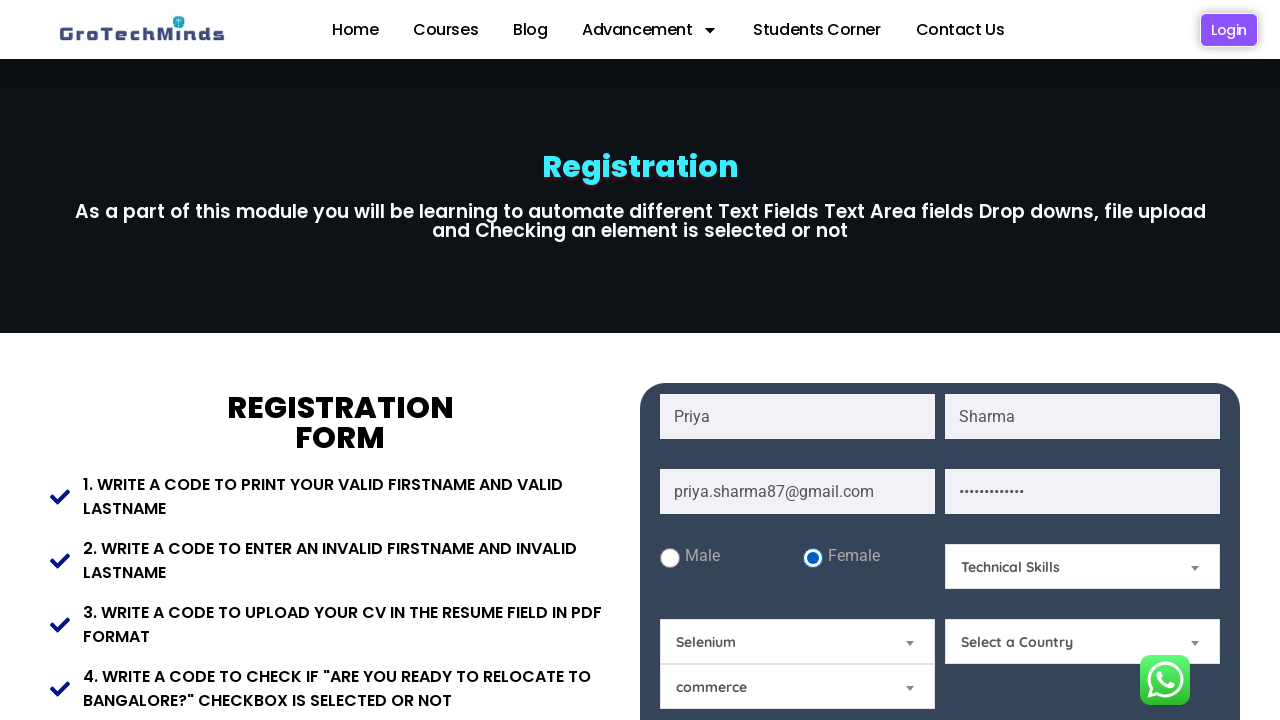

Selected 'API Testing' from technical skills dropdown on #technicalskills
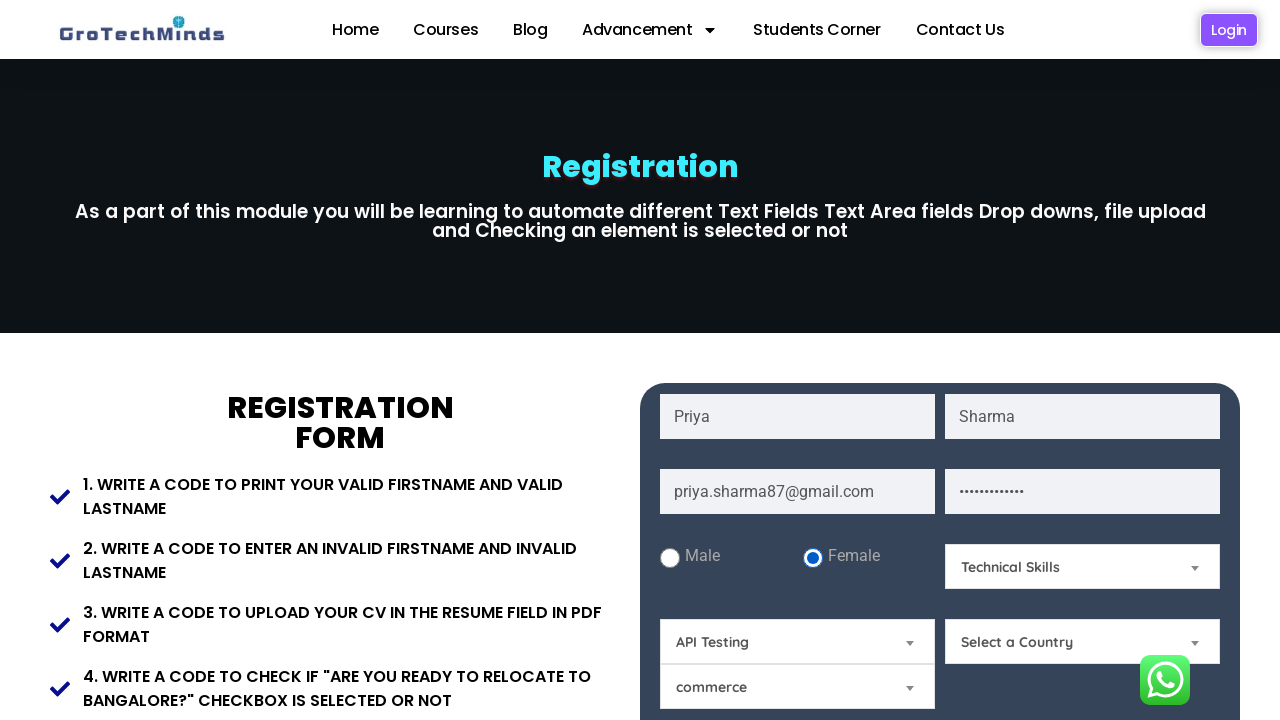

Selected 'Malaysia' from country dropdown on #Country
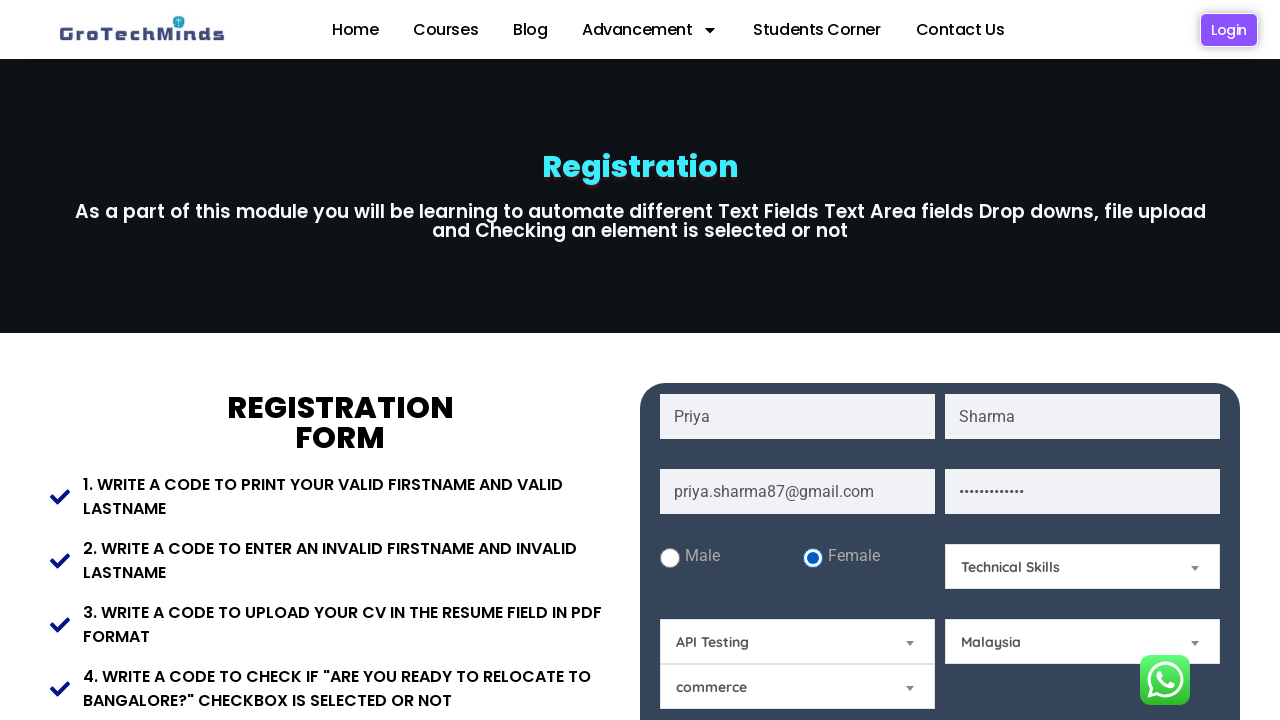

Filled present address field with '42 Maple Street, Sector 5, 560001' on #Present-Address
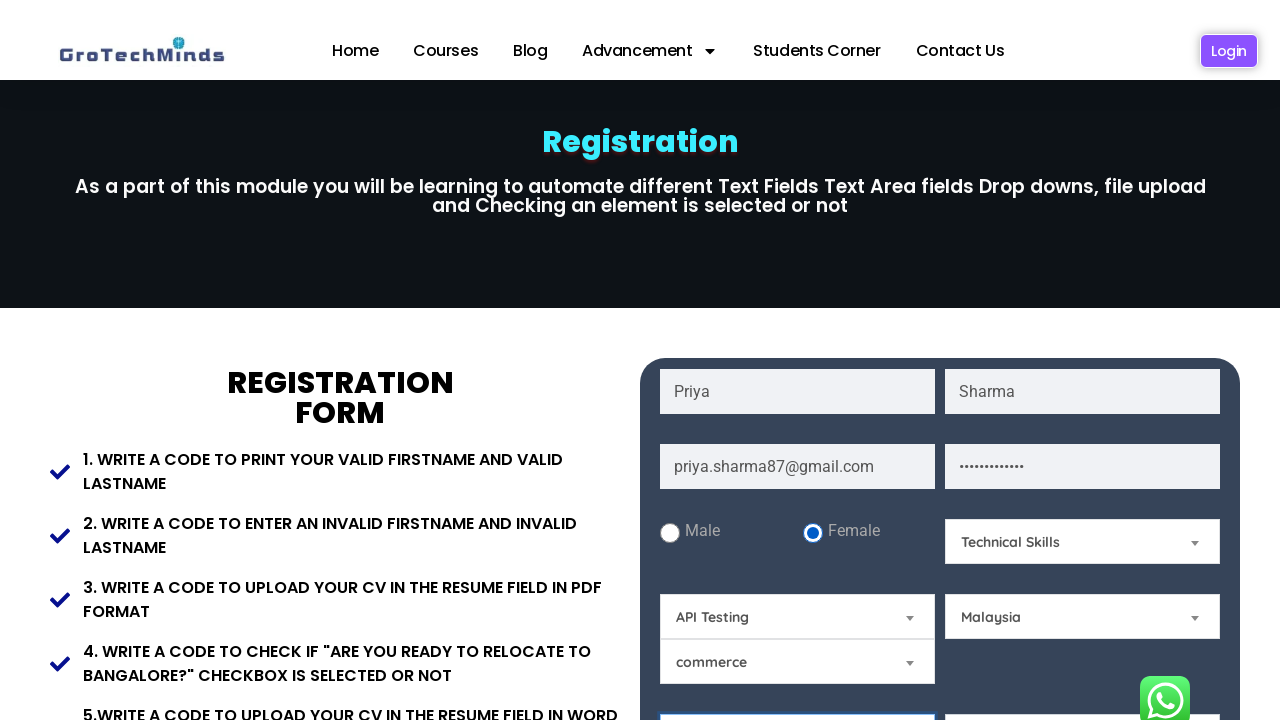

Filled permanent address field with '78 Oak Avenue, Block B, 560002' on #Permanent-Address
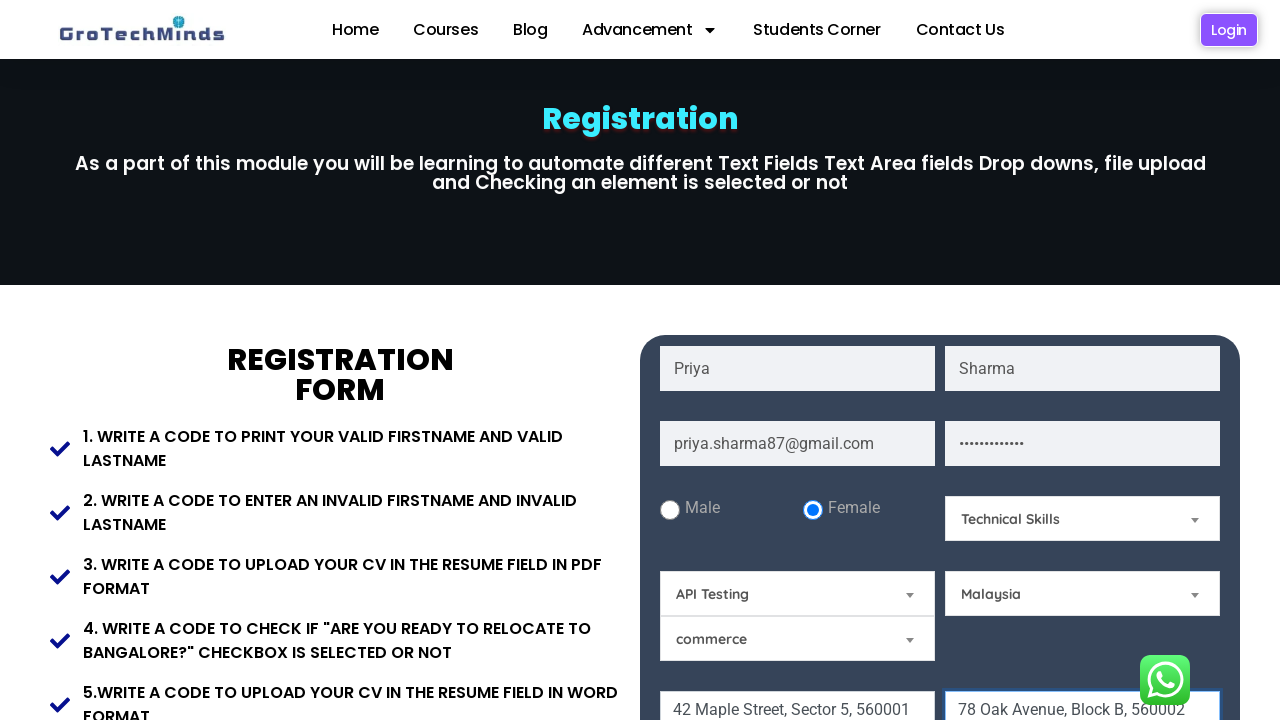

Filled pincode field with '560001' on #Pincode
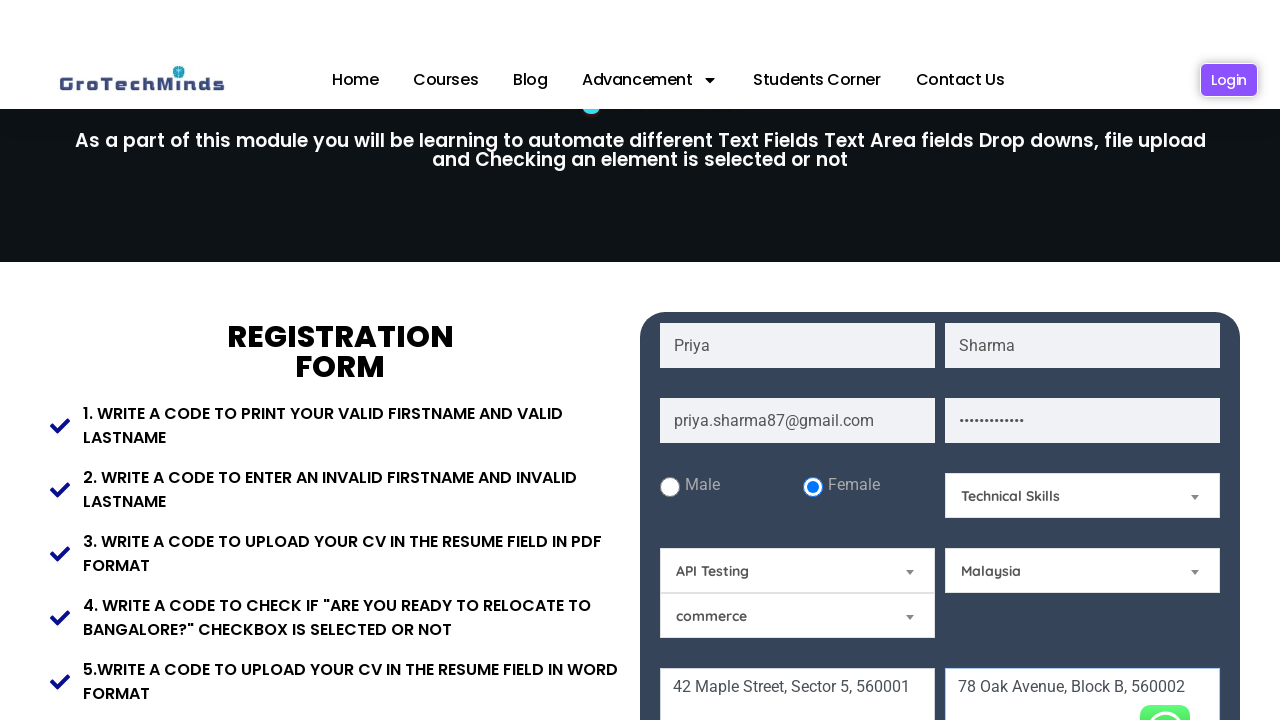

Selected 'Hindu' from religion dropdown on #Relegion
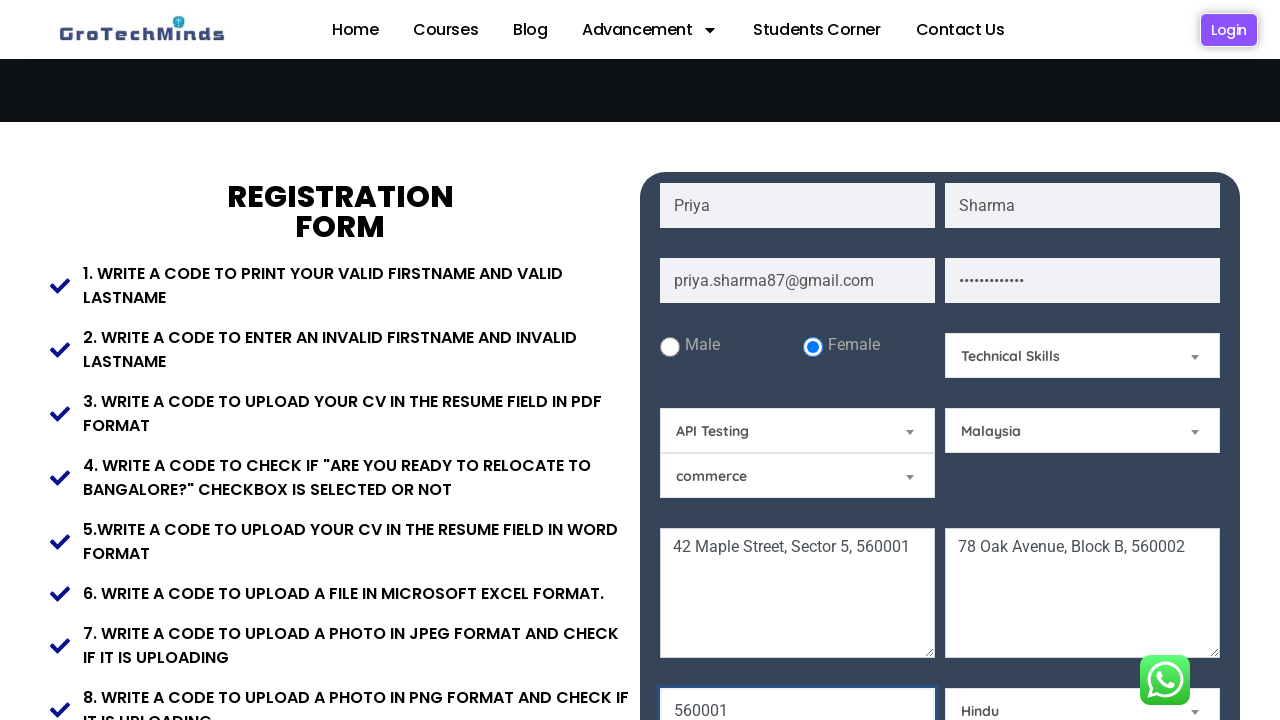

Checked relocate checkbox at (975, 360) on #relocate
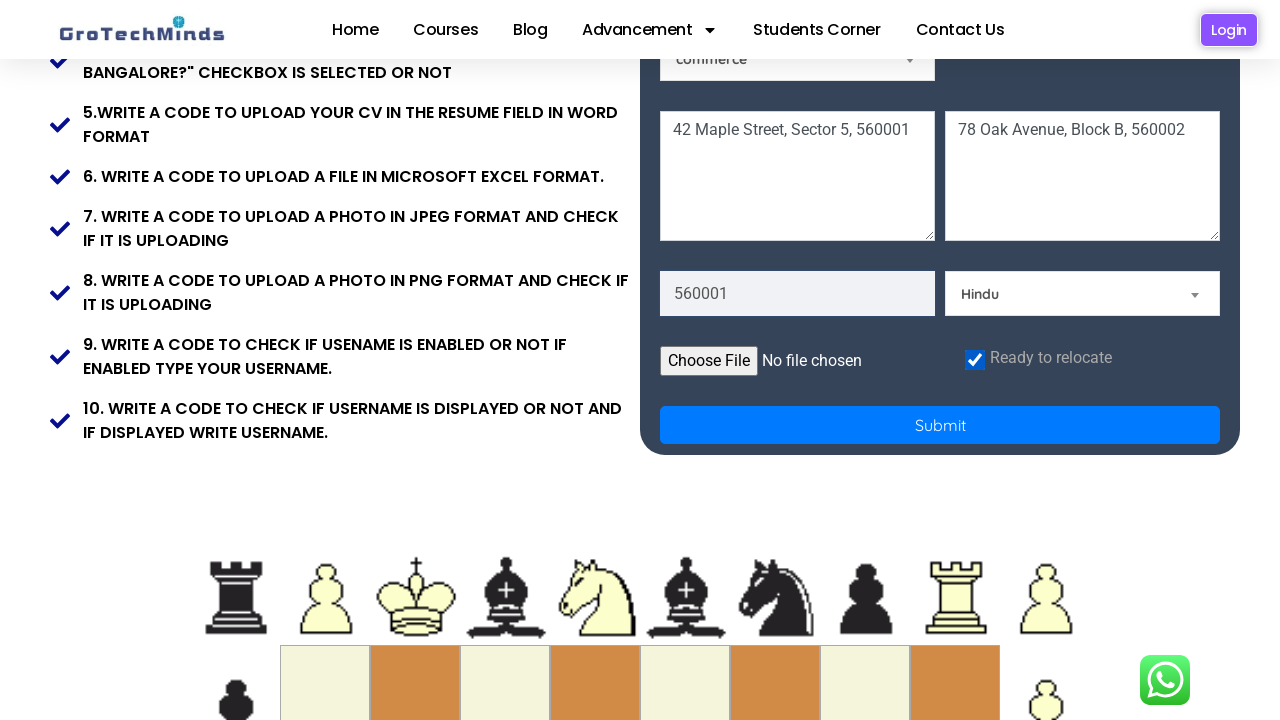

Waited 2000ms before page refresh
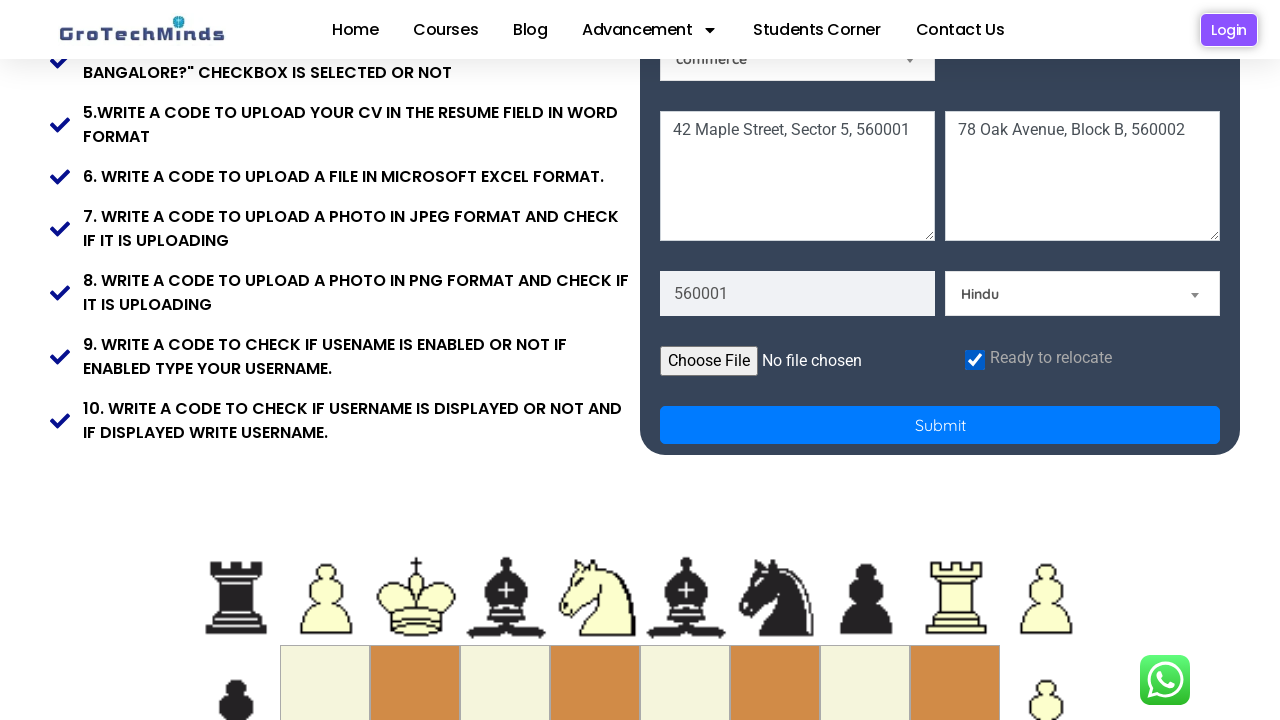

Refreshed page to revert all filled form details
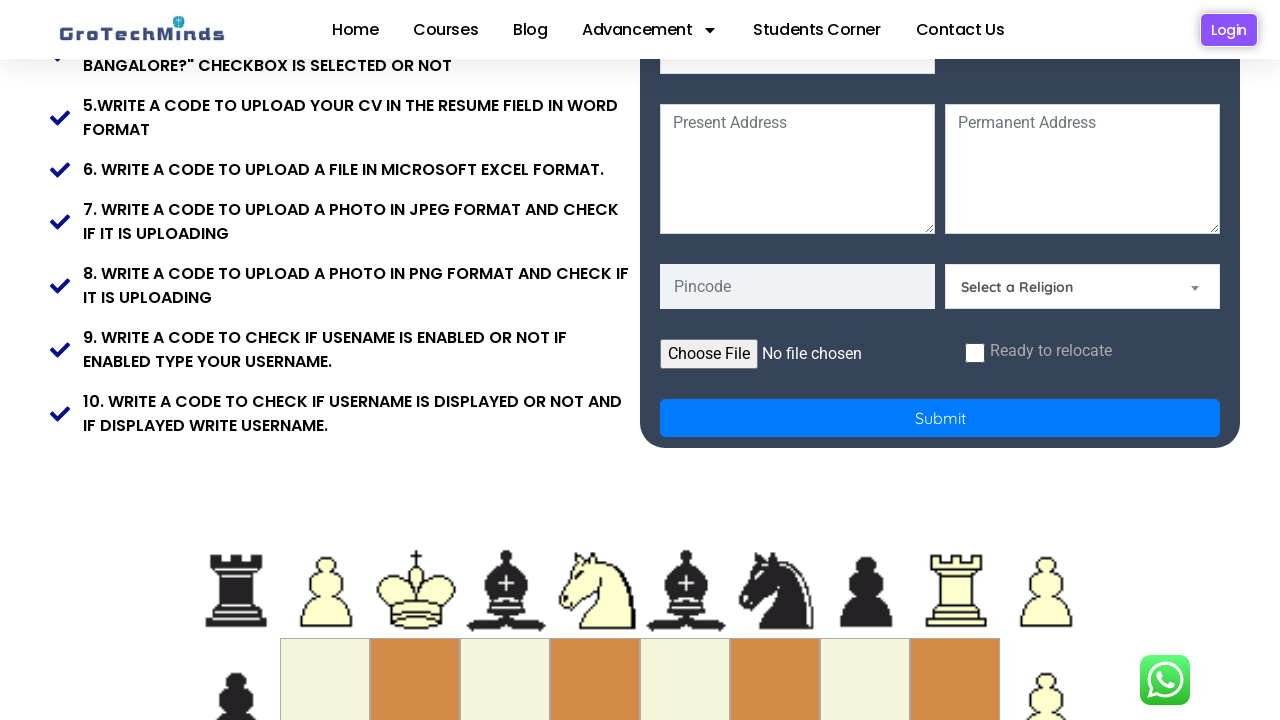

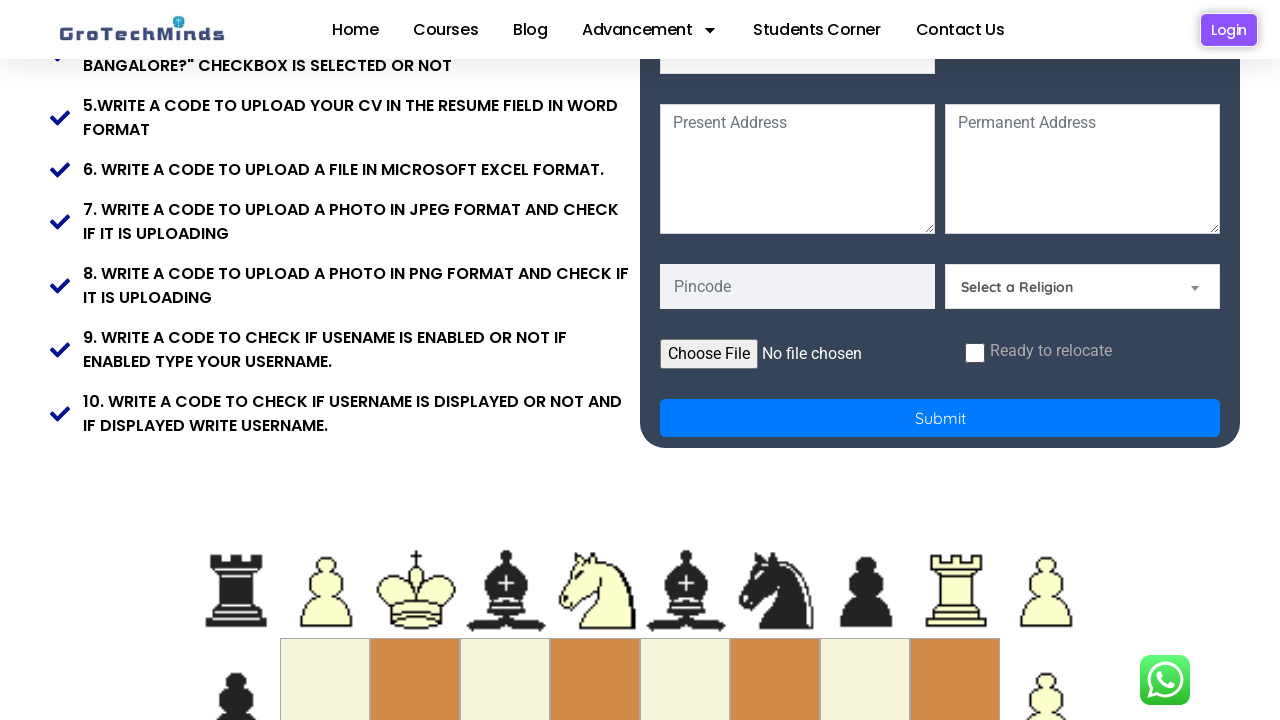